Automates filling out a multi-question survey form on Tencent's questionnaire platform, including single choice, multiple choice, dropdown selections, and text input questions, then submits the form.

Starting URL: https://wj.qq.com/s2/15350207/5331/

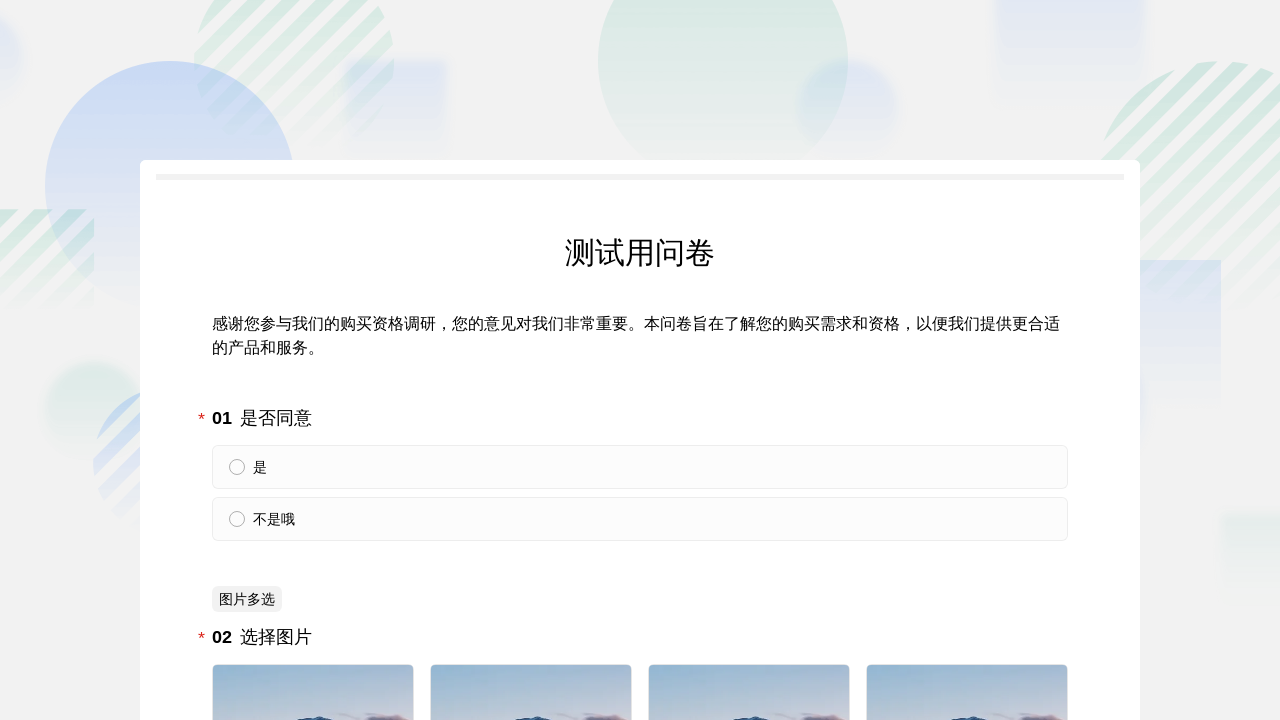

First question loaded - waiting for '是' (Yes) option
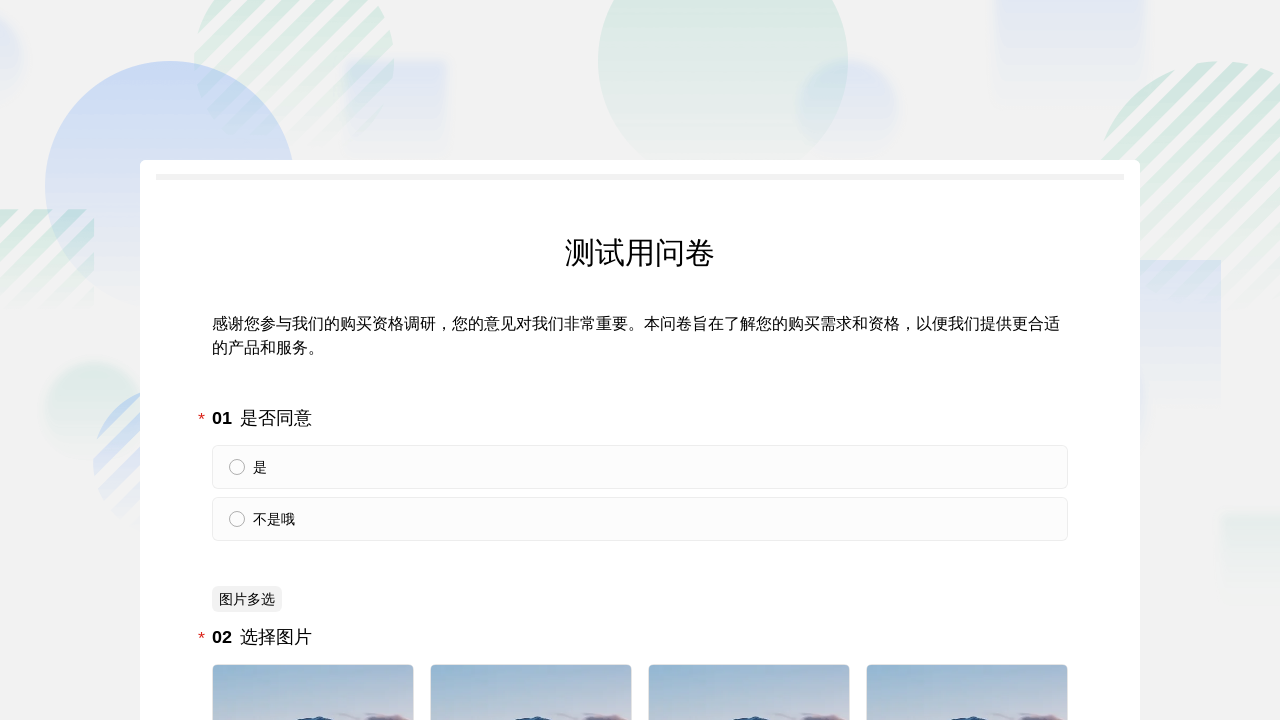

Selected '是' (Yes) for first question at (638, 467) on xpath=//p[text()='是']
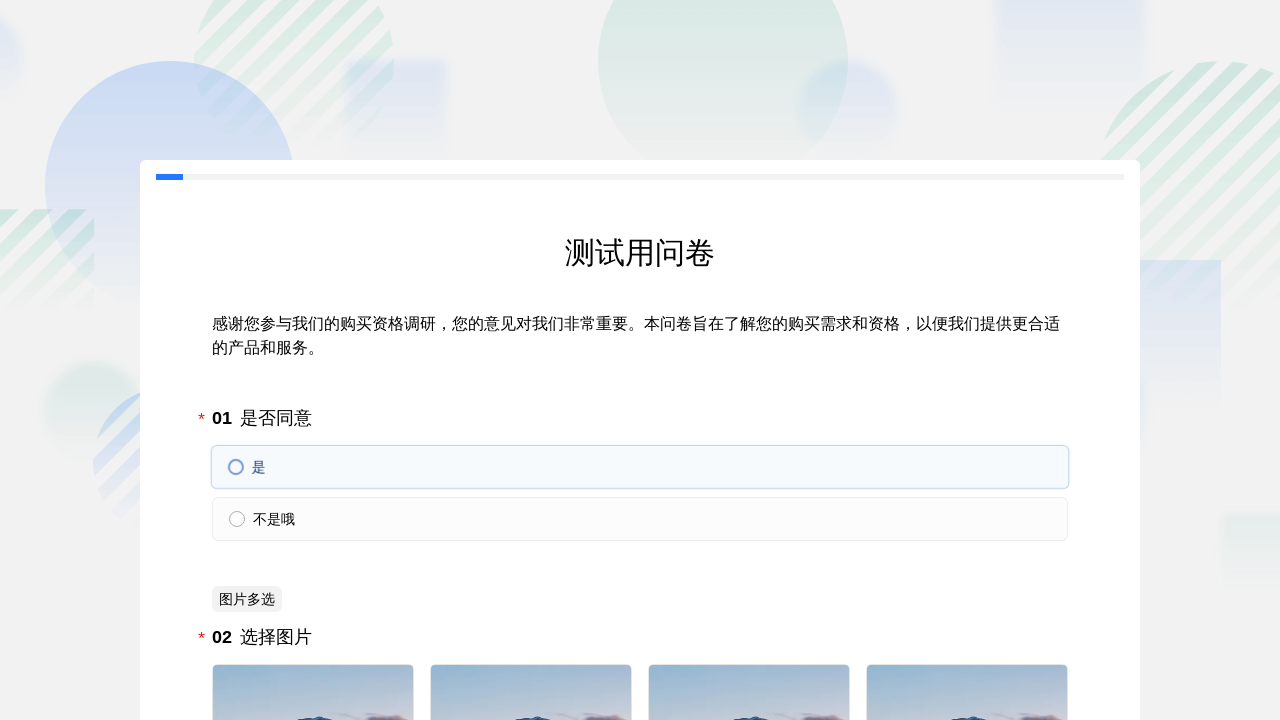

Selected option C for image selection question at (749, 360) on xpath=//p[text()='C']
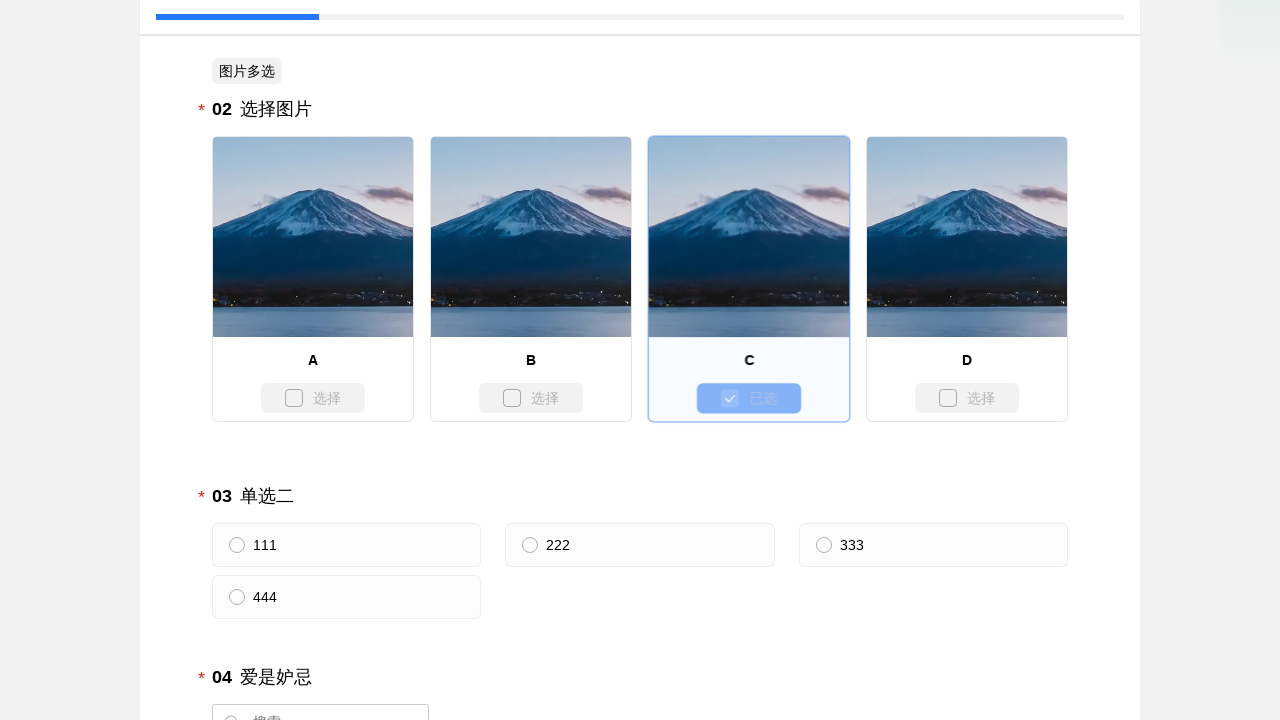

Selected '222' for single choice question at (638, 545) on xpath=//p[text()='222']
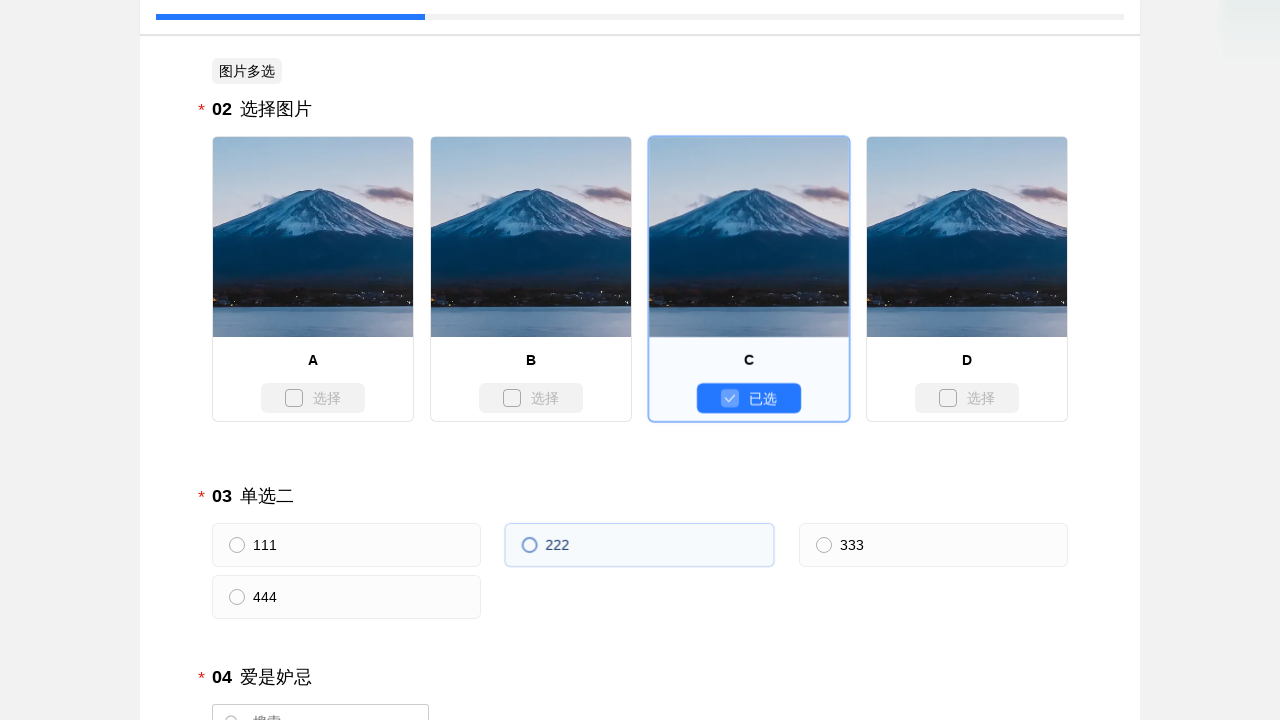

Selected '电饭锅' from first dropdown at (254, 360) on xpath=//span[text()='电饭锅']
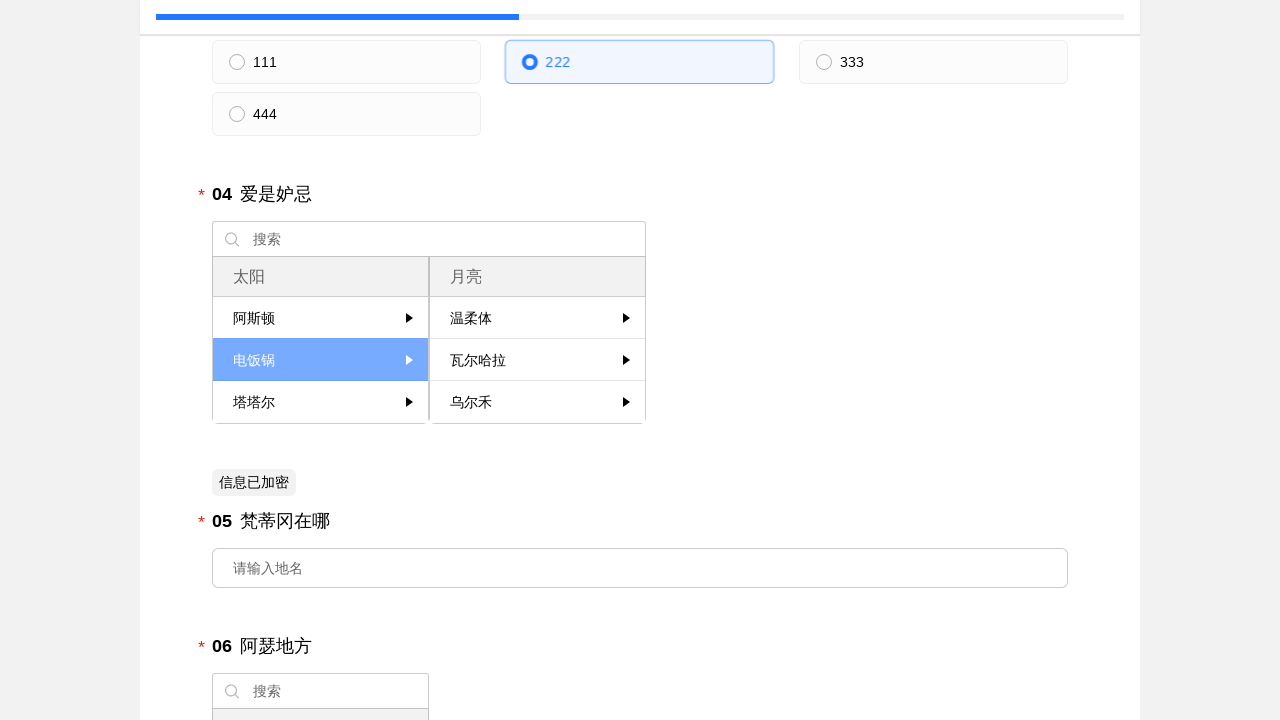

Selected '瓦尔哈拉' from second dropdown at (478, 360) on xpath=//span[text()='瓦尔哈拉']
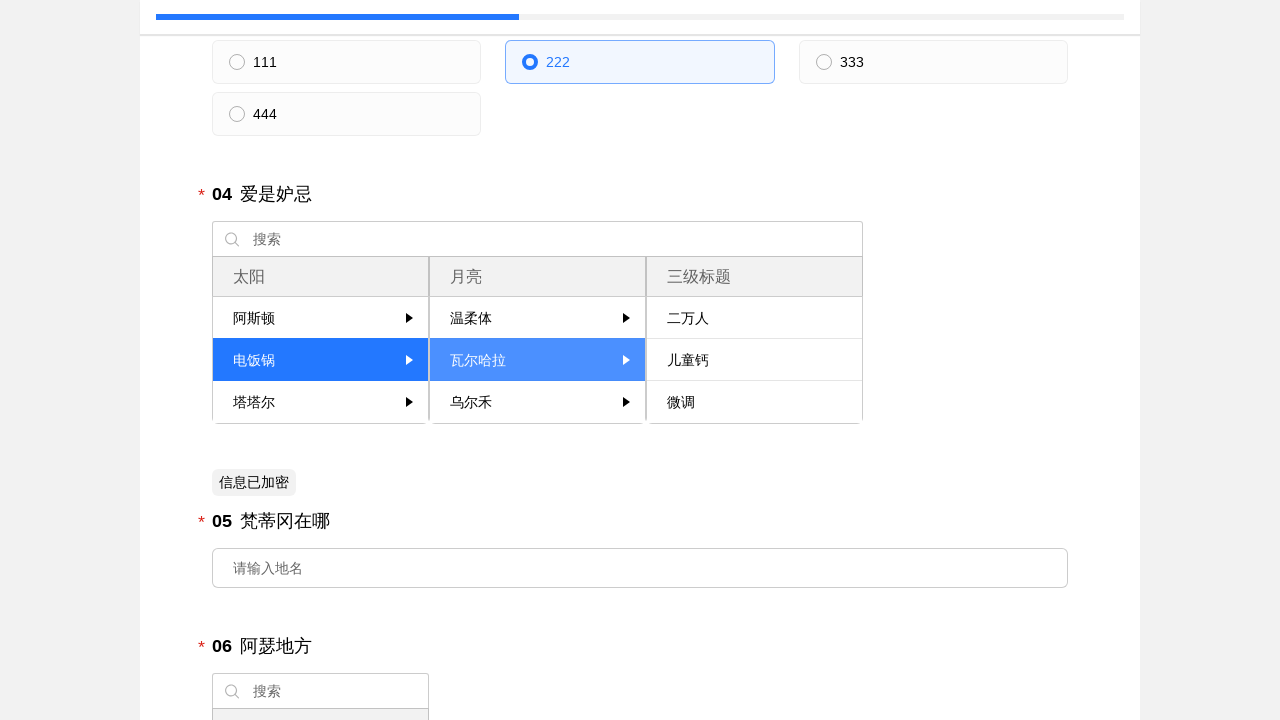

Selected '二万人' from third dropdown at (688, 318) on xpath=//span[text()='二万人']
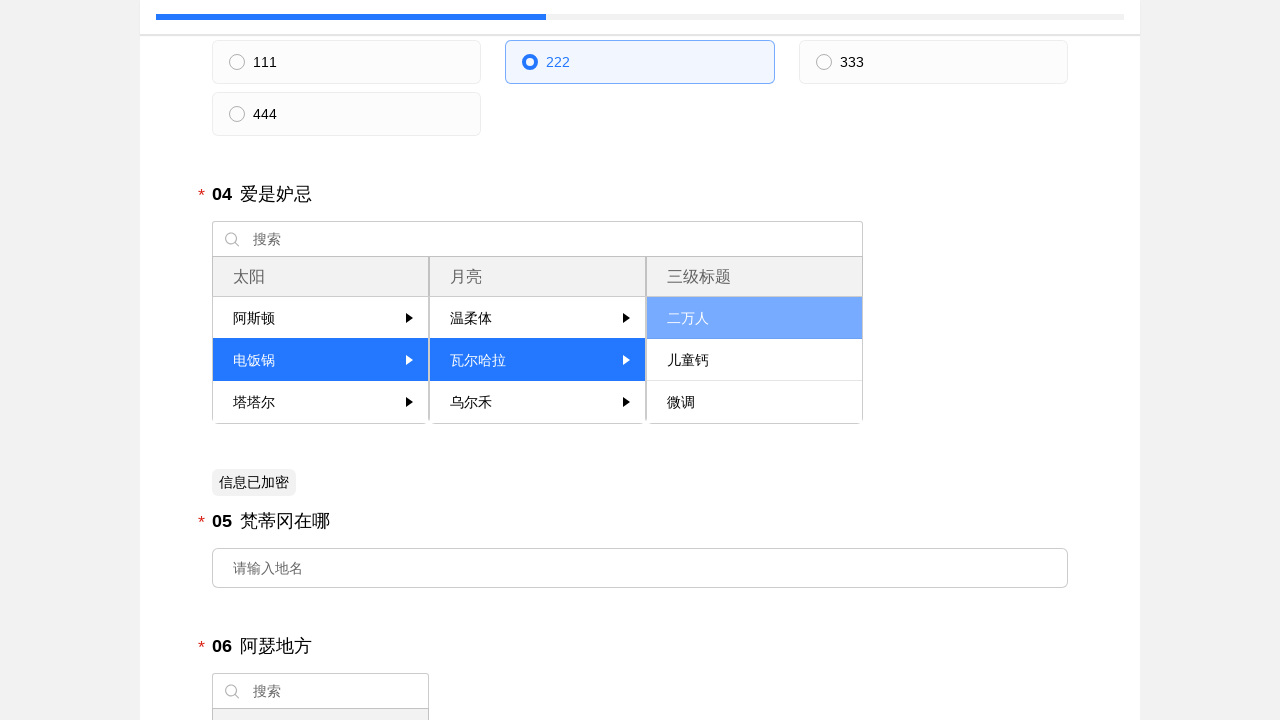

Entered '欧洲' in location name text field on input[placeholder='请输入地名']
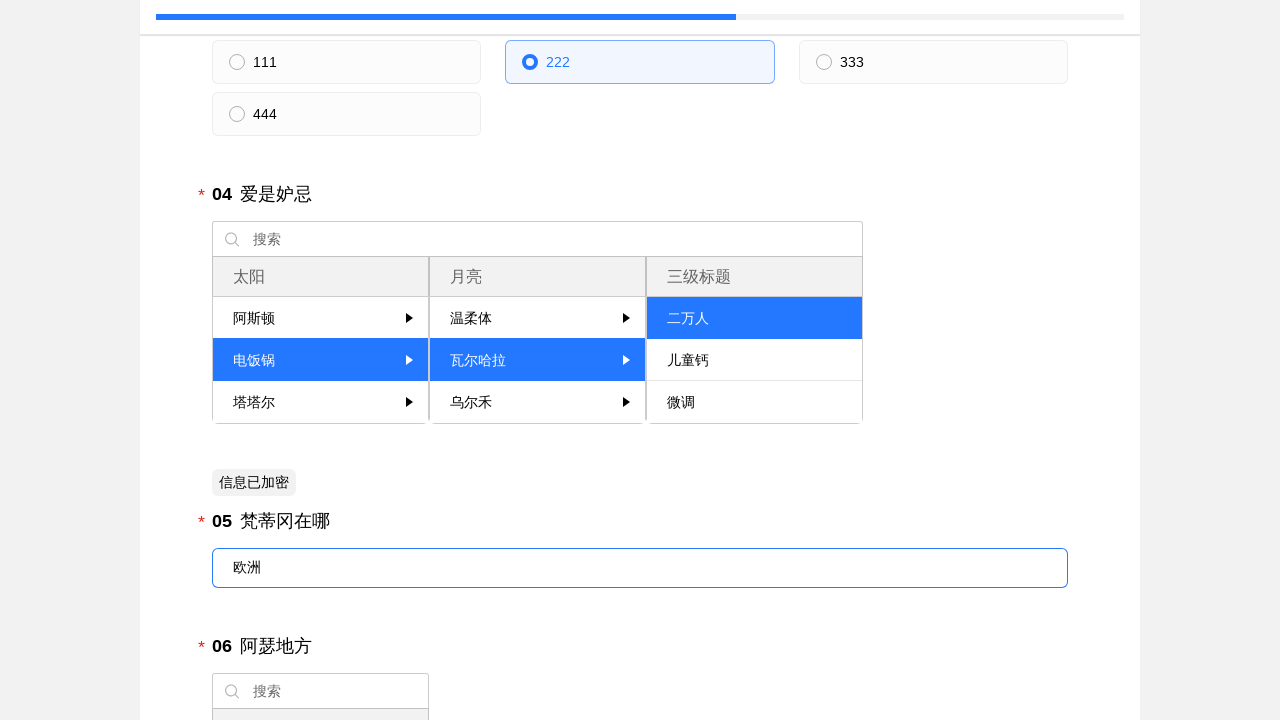

Selected '欧克' from first dropdown at (247, 361) on xpath=//span[text()='欧克']
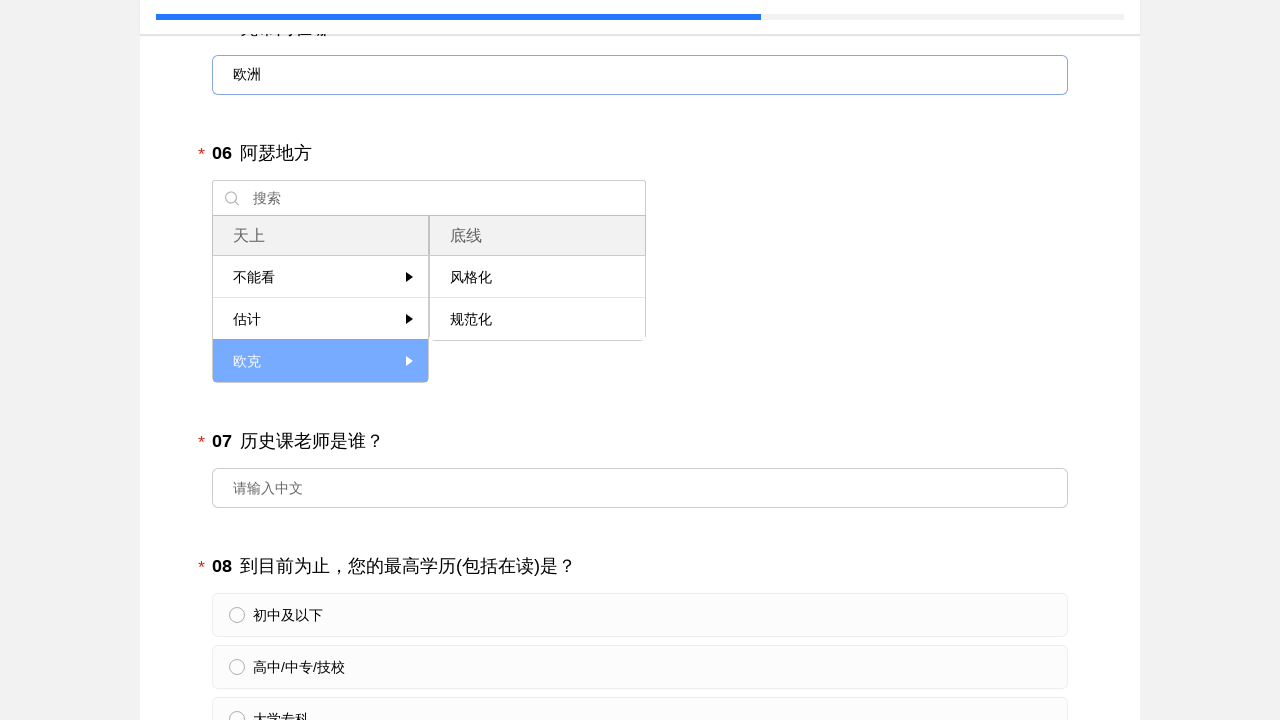

Selected '风格化' from second dropdown at (471, 277) on xpath=//span[text()='风格化']
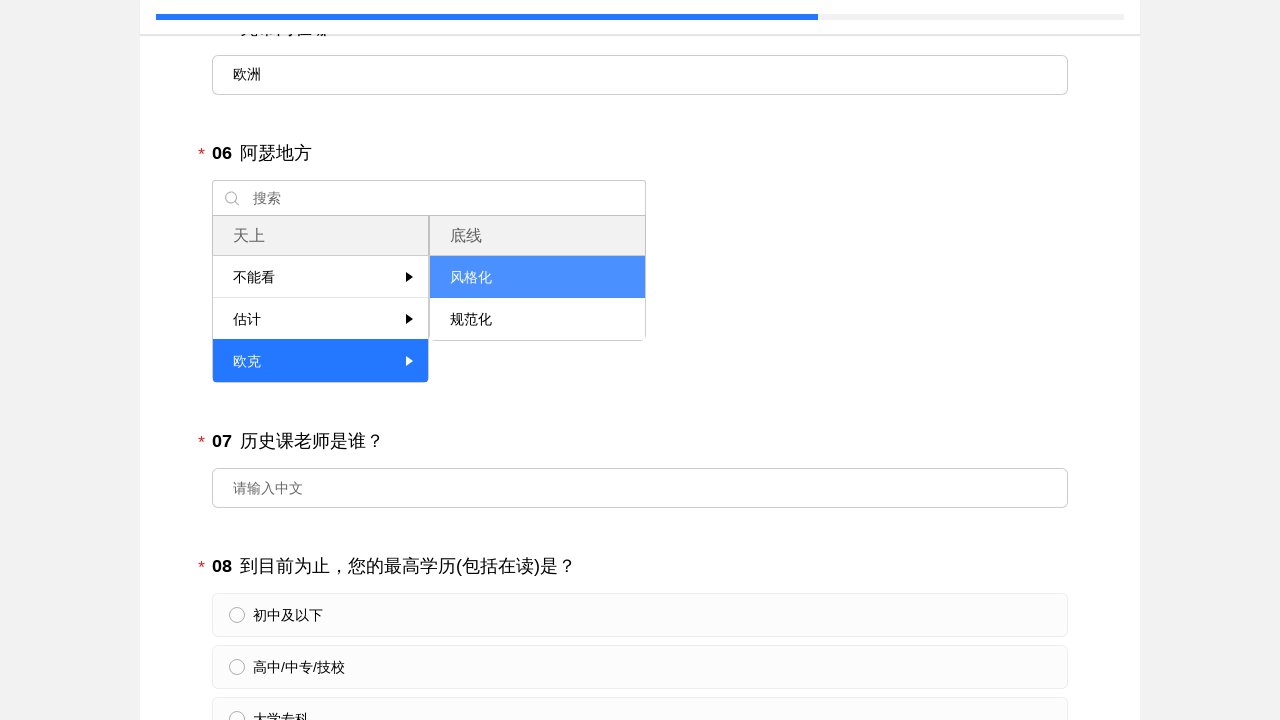

Entered '不知道' in Chinese text field on input[placeholder='请输入中文']
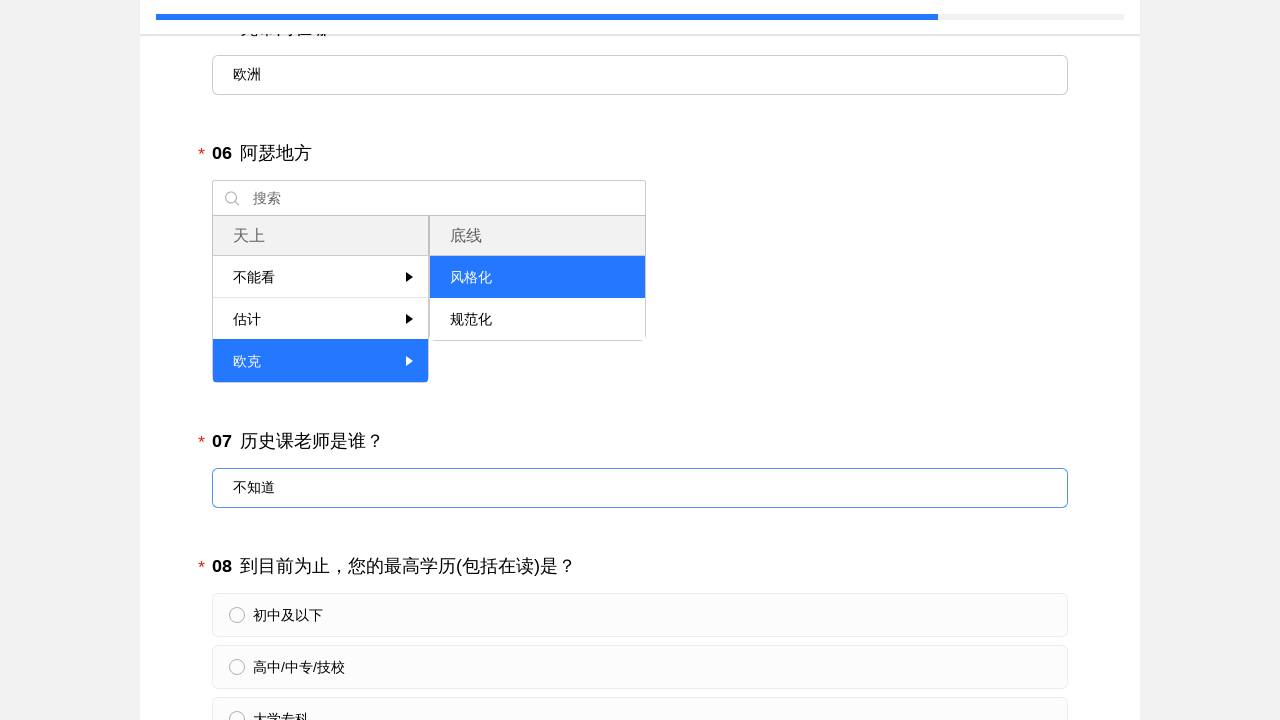

Selected '大学本科' for education level question at (638, 361) on xpath=//p[text()='大学本科']
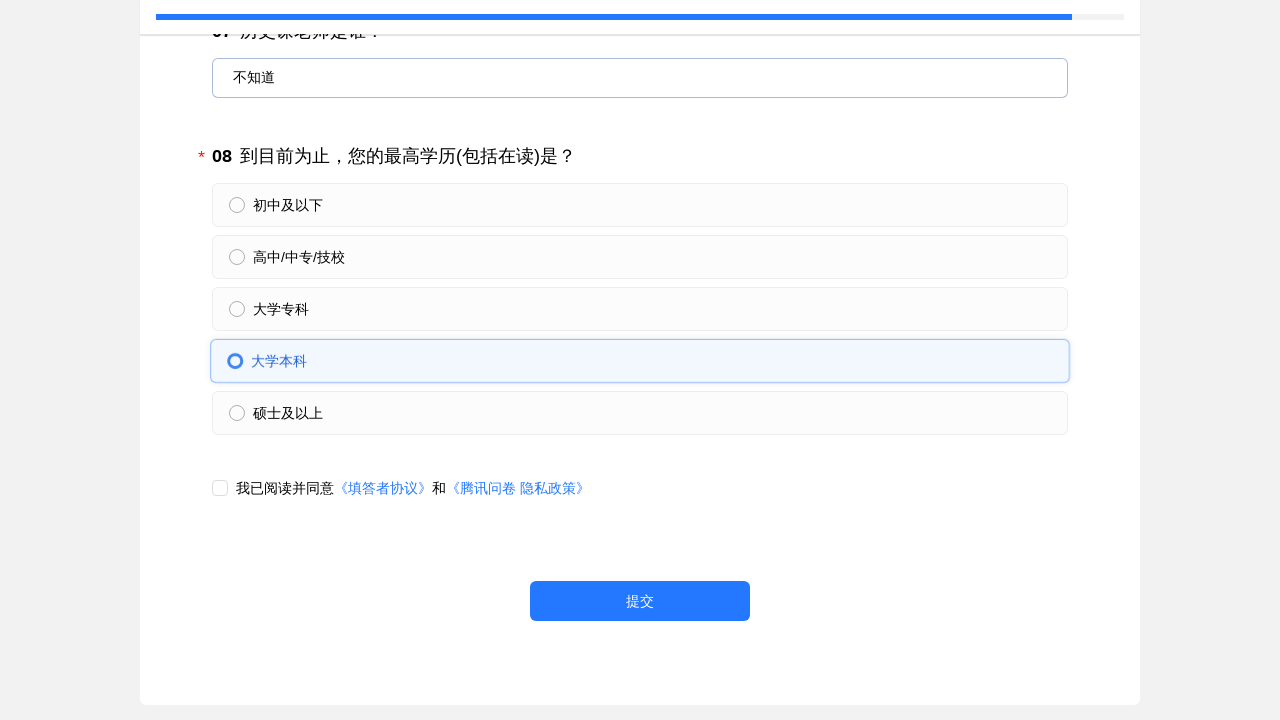

Checked the agreement checkbox at (220, 488) on .t-checkbox__input
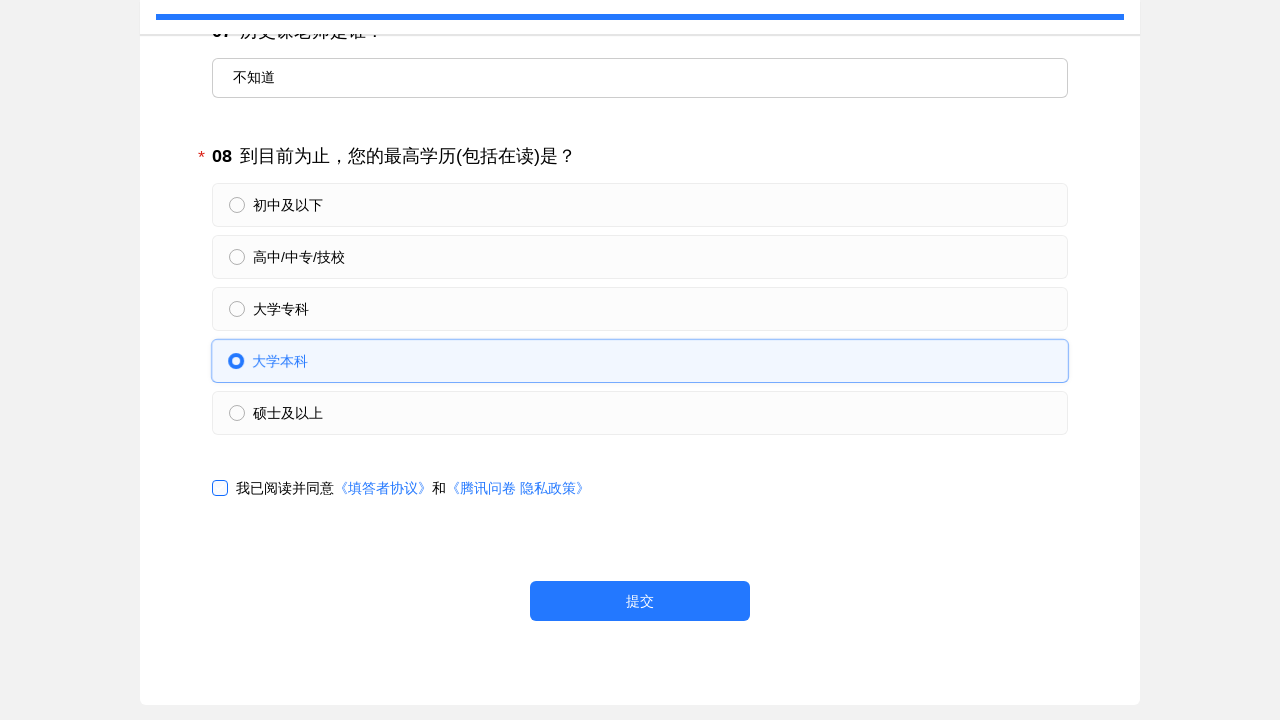

Clicked submit button to submit the survey form at (640, 601) on .btn-submit
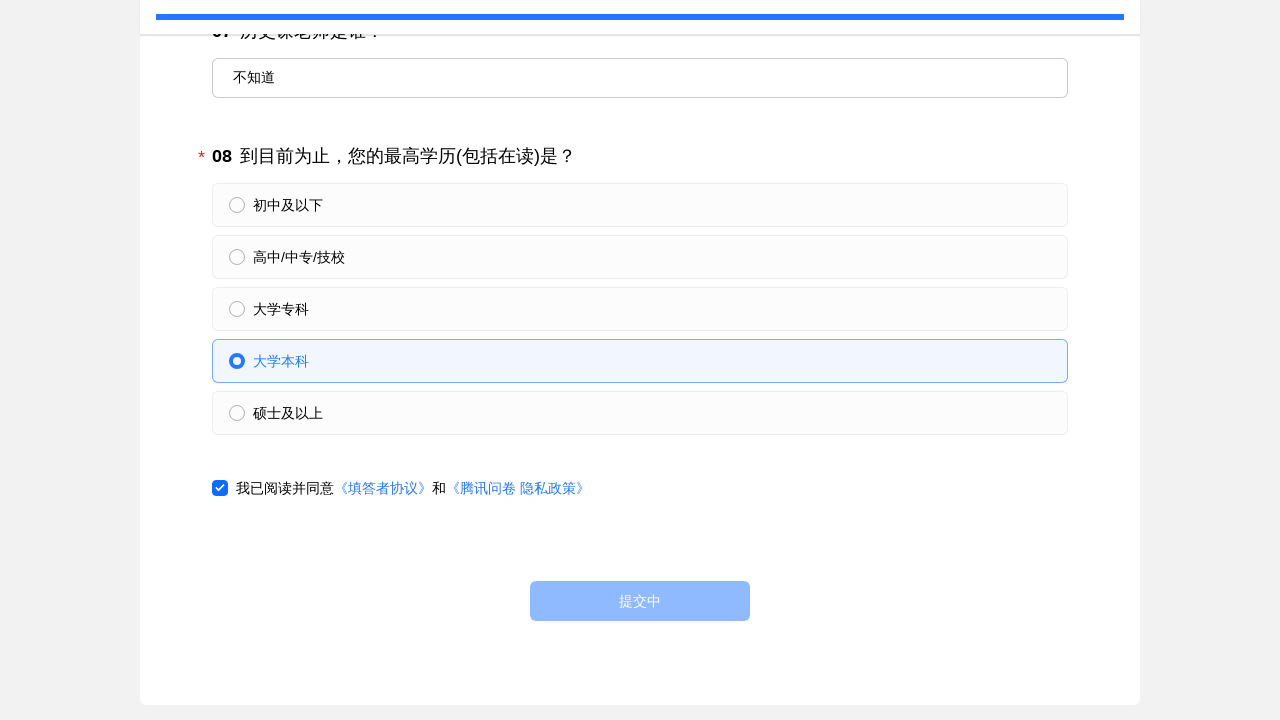

Waited 2 seconds for form submission to complete
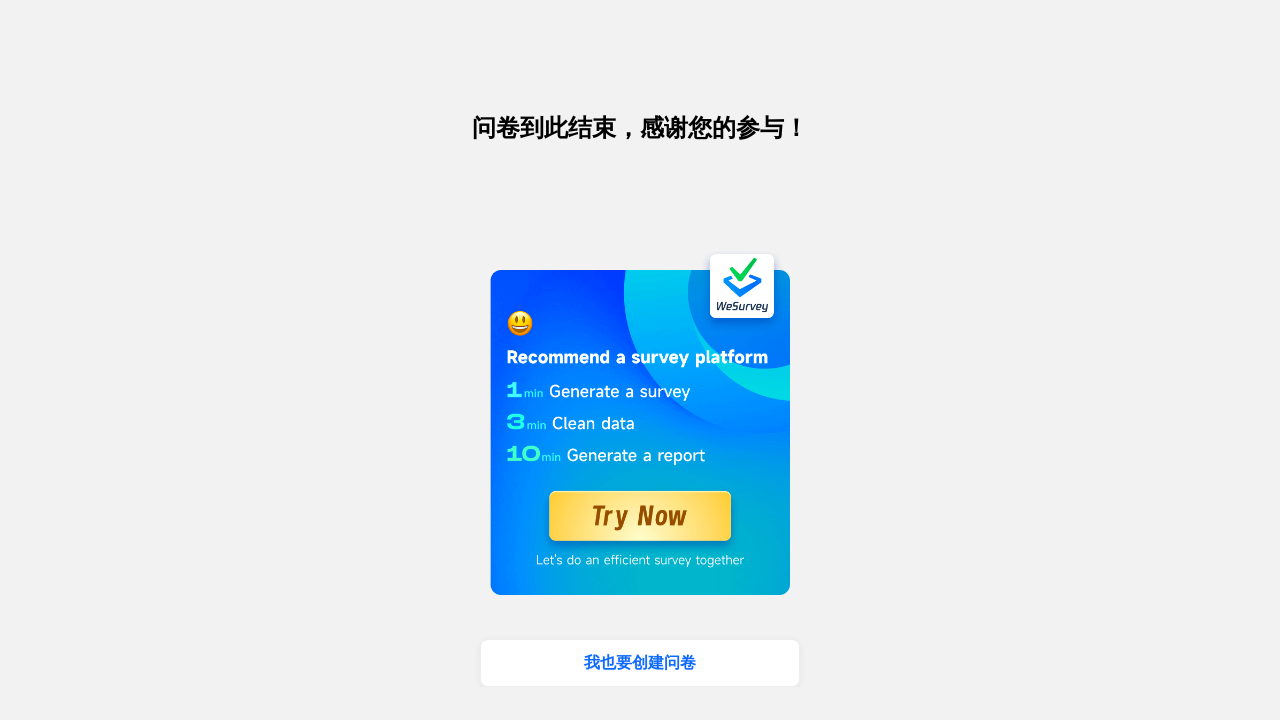

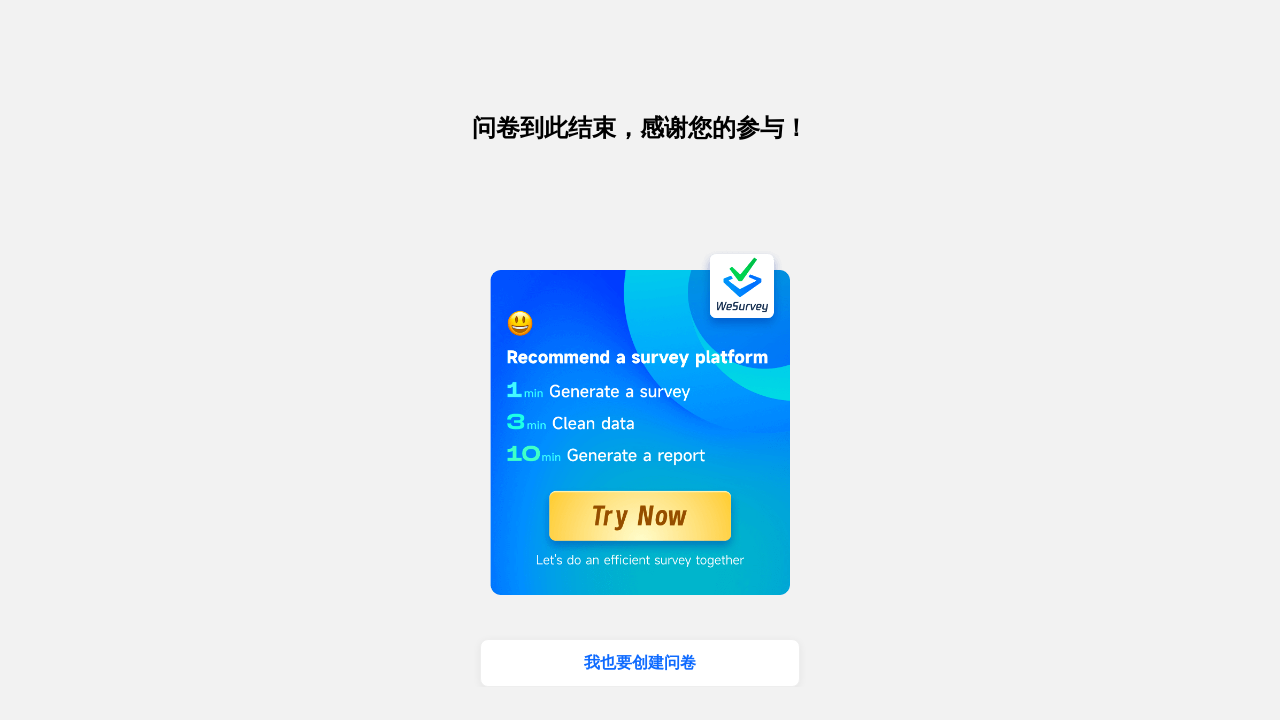